Tests payment form validation by entering an invalid card number (all zeros) and verifying that an appropriate error message is displayed.

Starting URL: https://sandbox.cardpay.com/MI/cardpayment2.html?orderXml=PE9SREVSIFdBTExFVF9JRD0nODI5OScgT1JERVJfTlVNQkVSPSc0NTgyMTEnIEFNT1VOVD0nMjkxLjg2JyBDVVJSRU5DWT0nRVVSJyAgRU1BSUw9J2N1c3RvbWVyQGV4YW1wbGUuY29tJz4KPEFERFJFU1MgQ09VTlRSWT0nVVNBJyBTVEFURT0nTlknIFpJUD0nMTAwMDEnIENJVFk9J05ZJyBTVFJFRVQ9JzY3NyBTVFJFRVQnIFBIT05FPSc4NzY5OTA5MCcgVFlQRT0nQklMTElORycvPgo8L09SREVSPg==&sha512=998150a2b27484b776a1628bfe7505a9cb430f276dfa35b14315c1c8f03381a90490f6608f0dcff789273e05926cd782e1bb941418a9673f43c47595aa7b8b0d

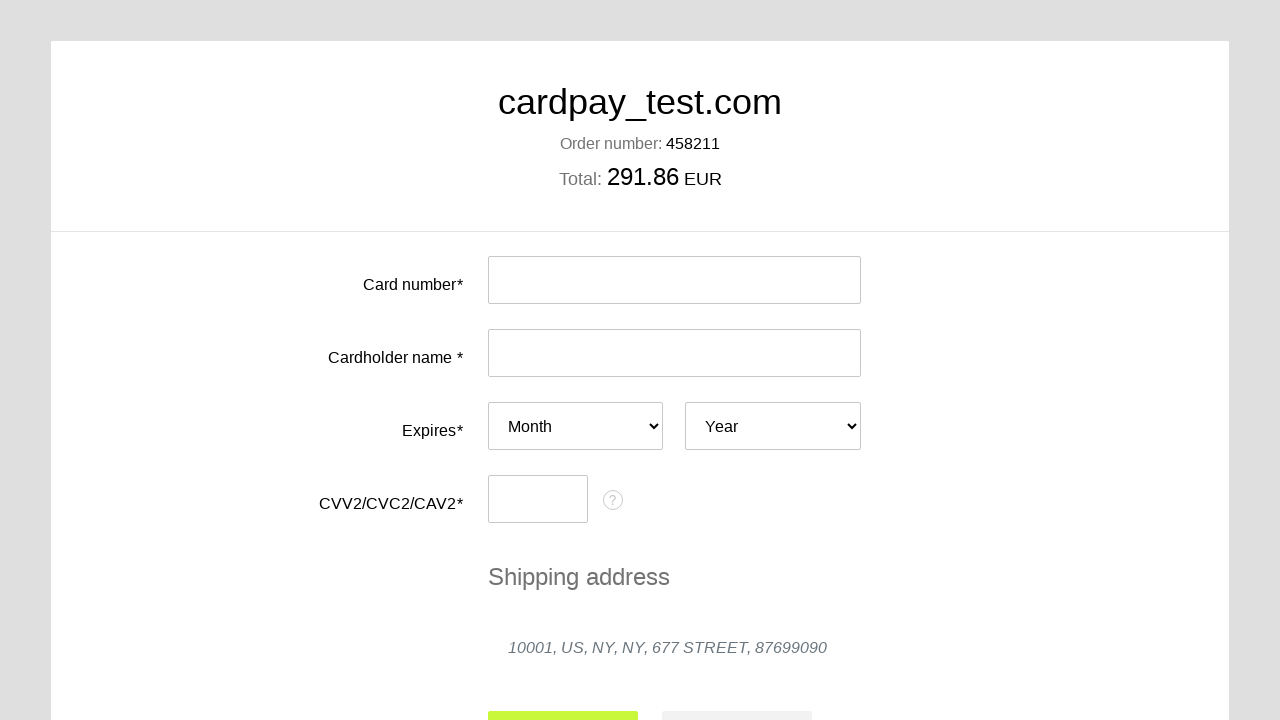

Filled card number field with invalid card number (all zeros) on #input-card-number
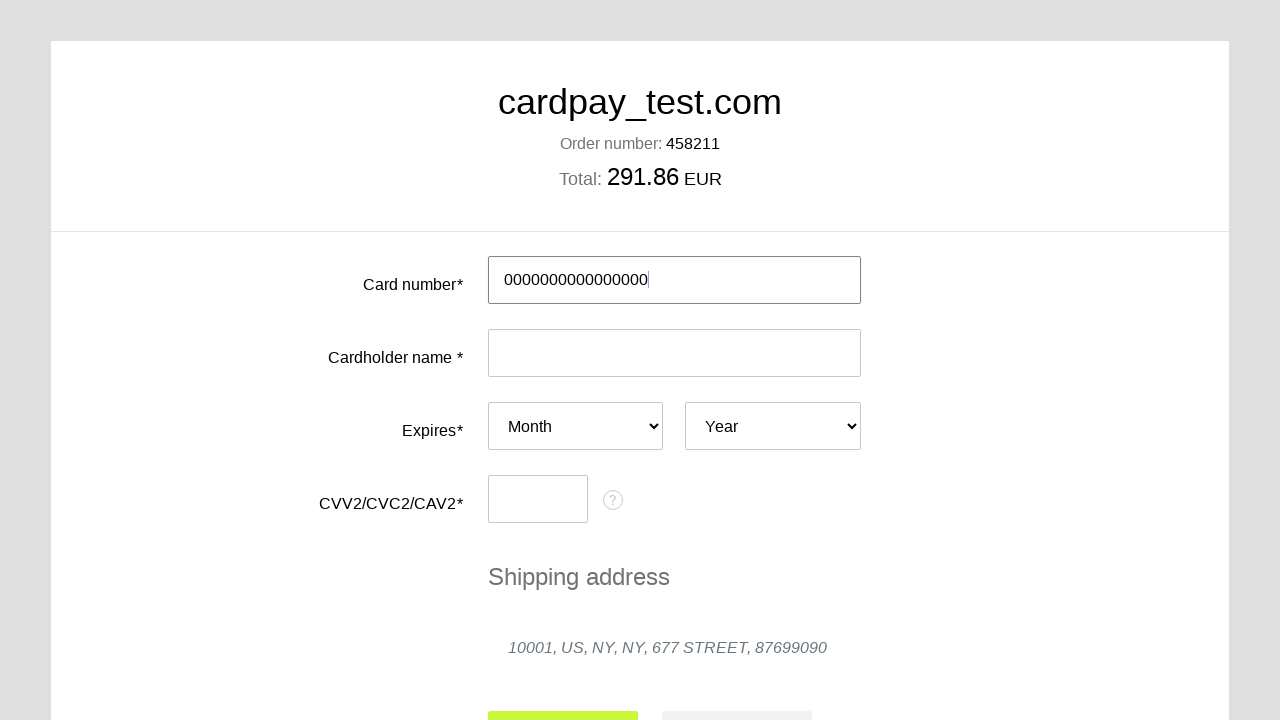

Filled card holder name field with 'ASJA P' on #input-card-holder
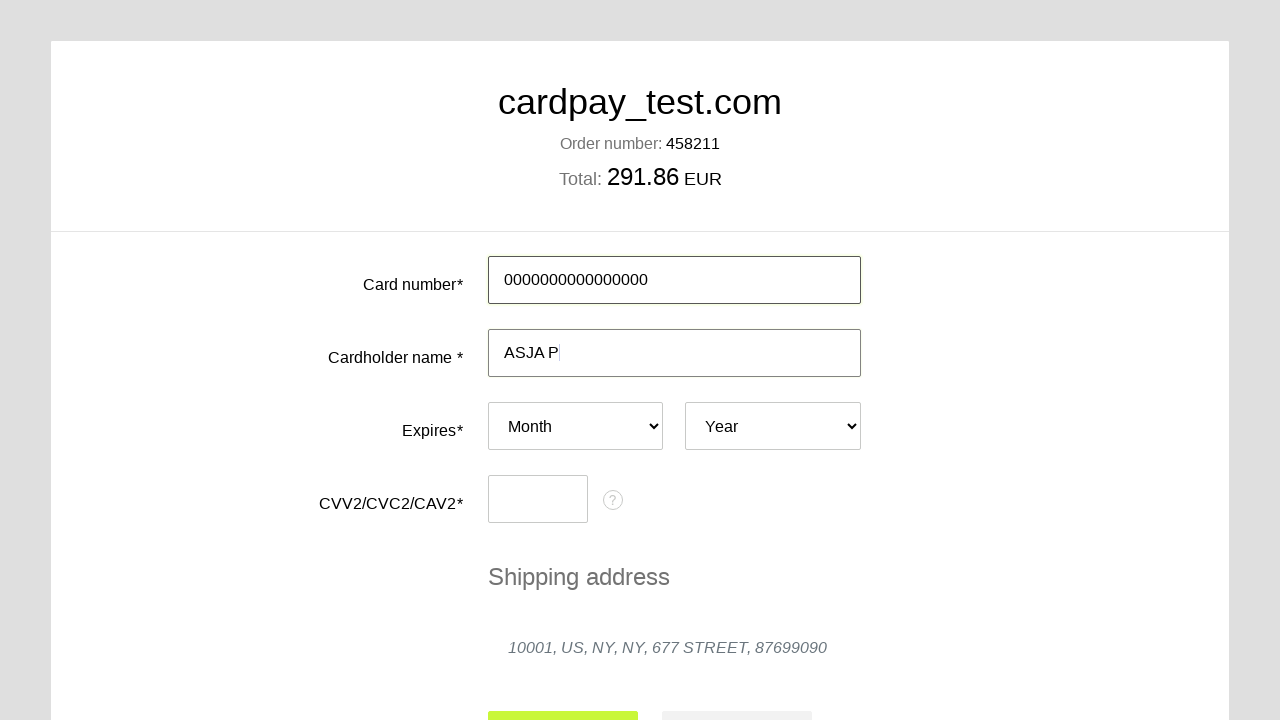

Selected expiry month '12' on #card-expires-month
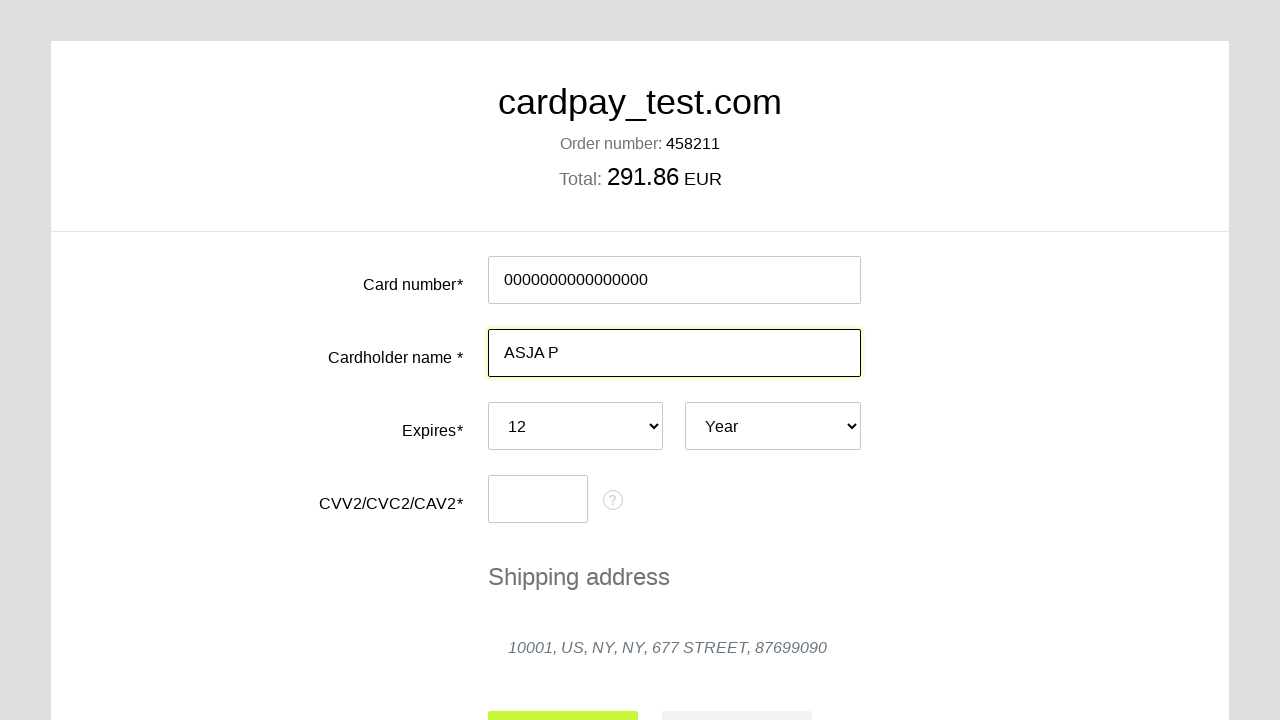

Selected expiry year '2032' on #card-expires-year
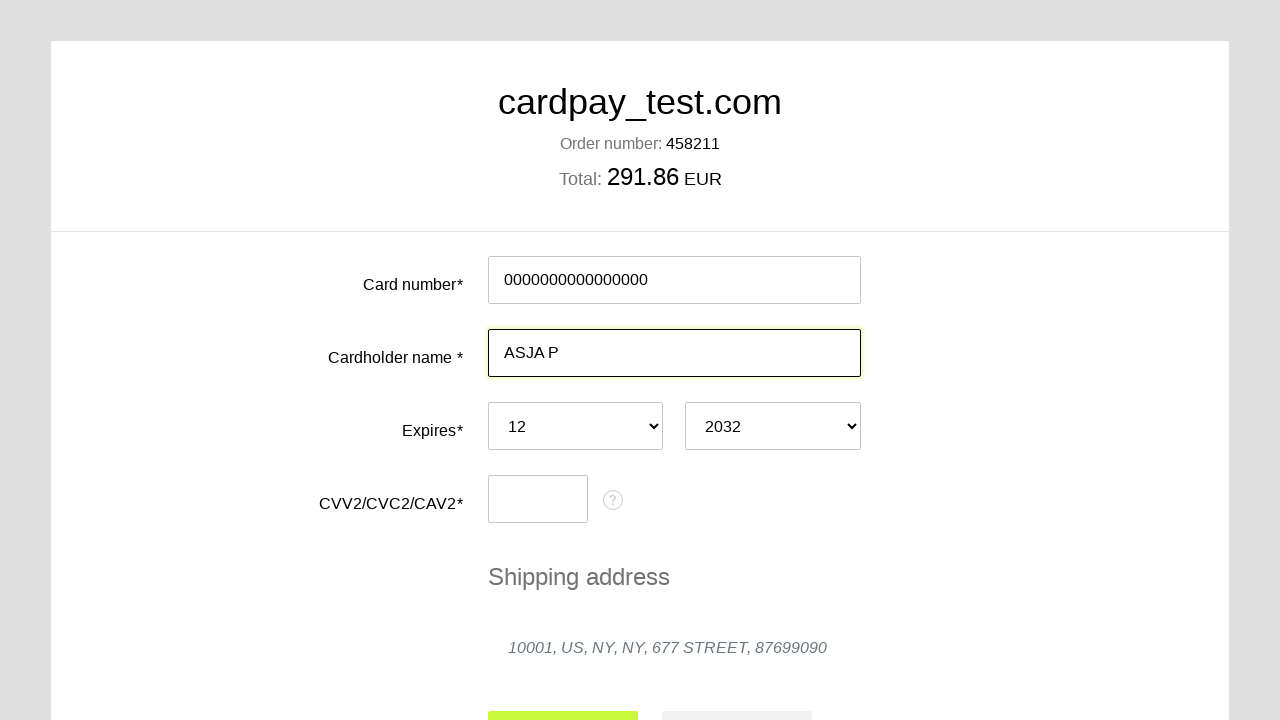

Filled CVC code field with '897' on #input-card-cvc
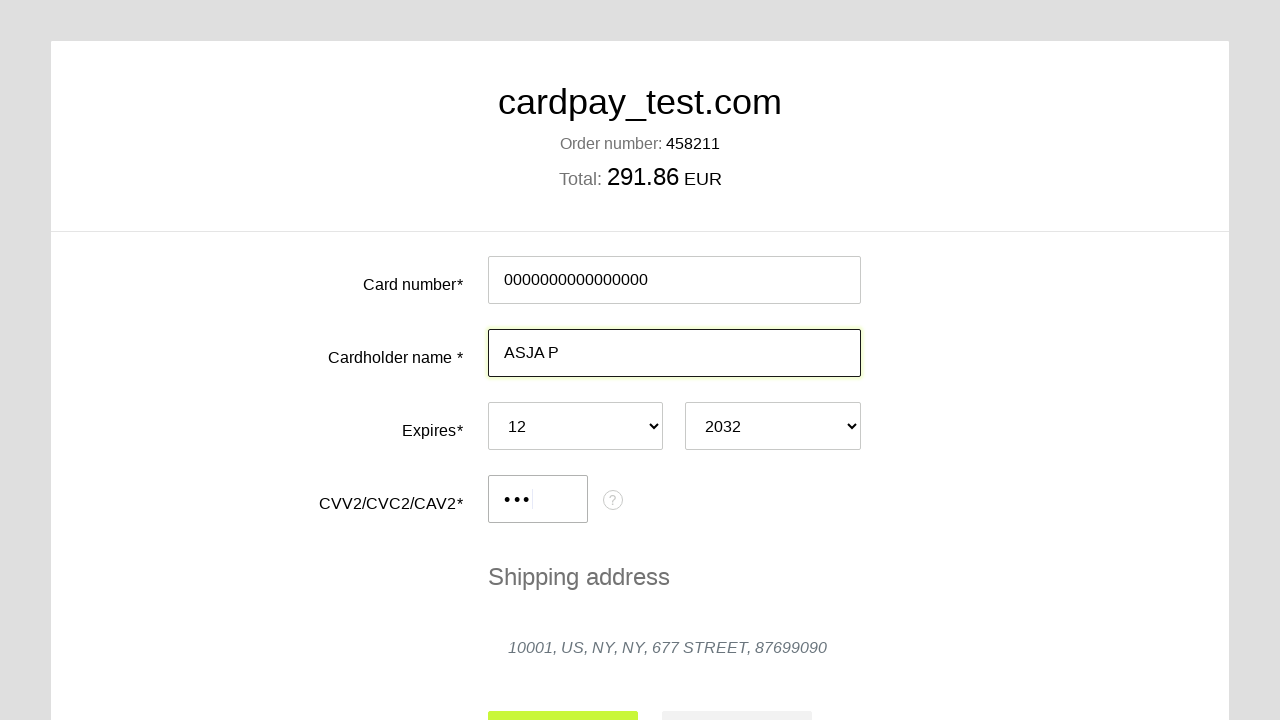

Clicked submit button to process payment at (563, 696) on #action-submit
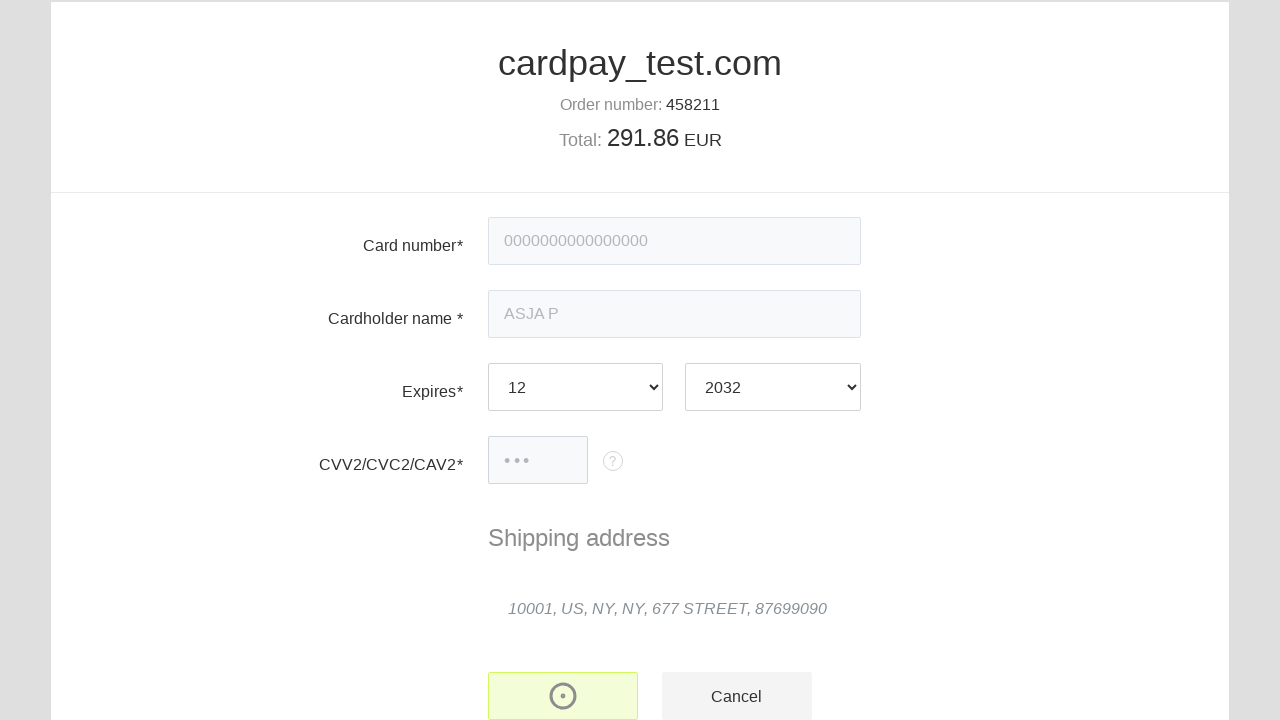

Waited for card number error message to appear
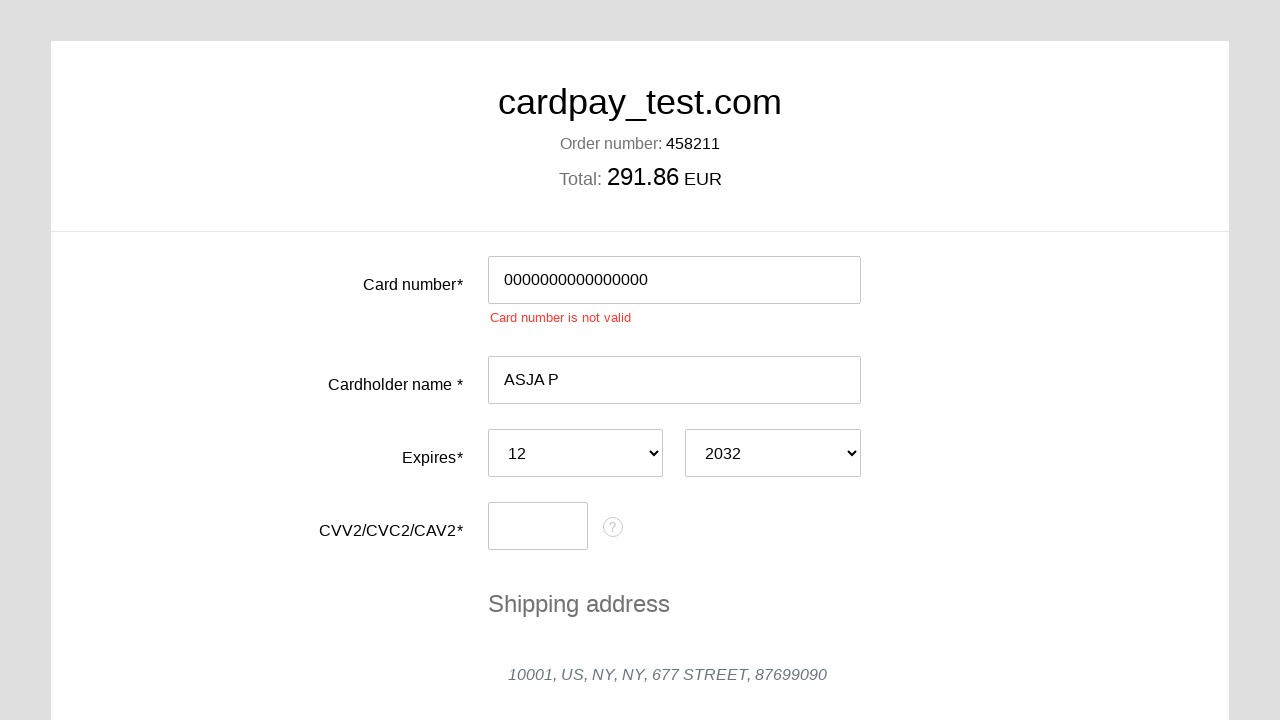

Retrieved error message text: 'Card number is not valid'
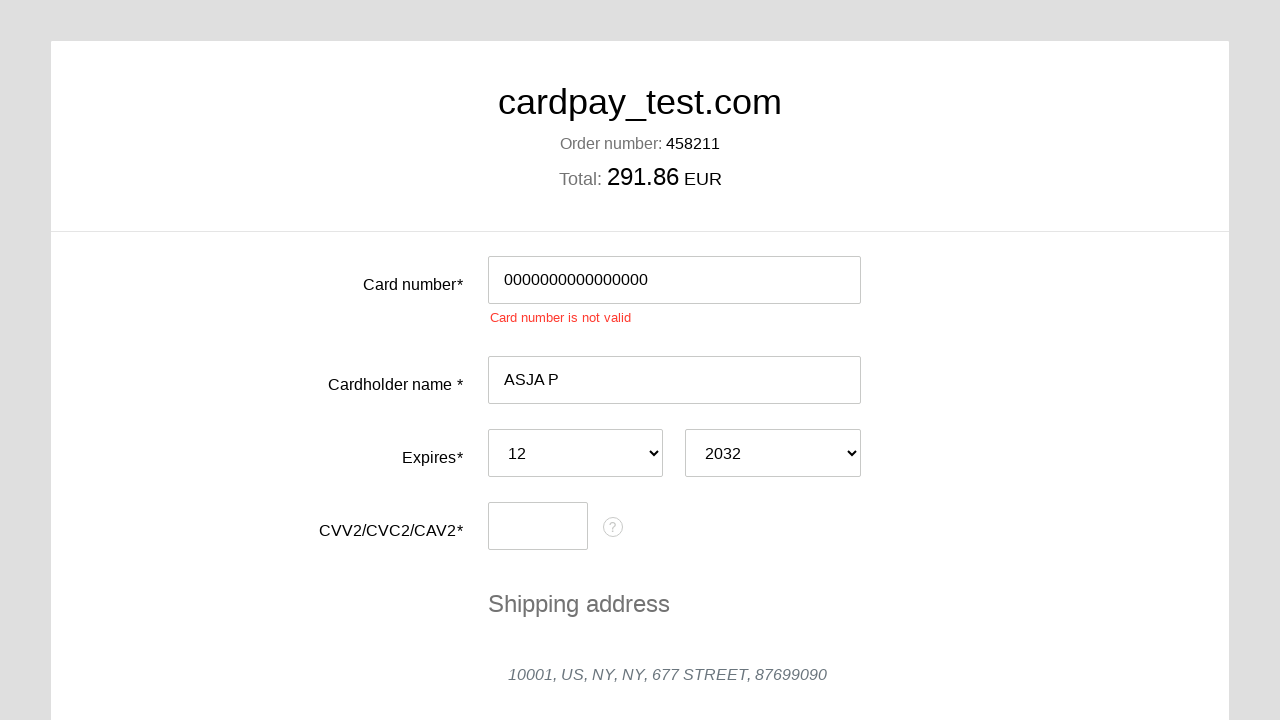

Assertion passed: error message correctly displays 'Card number is not valid'
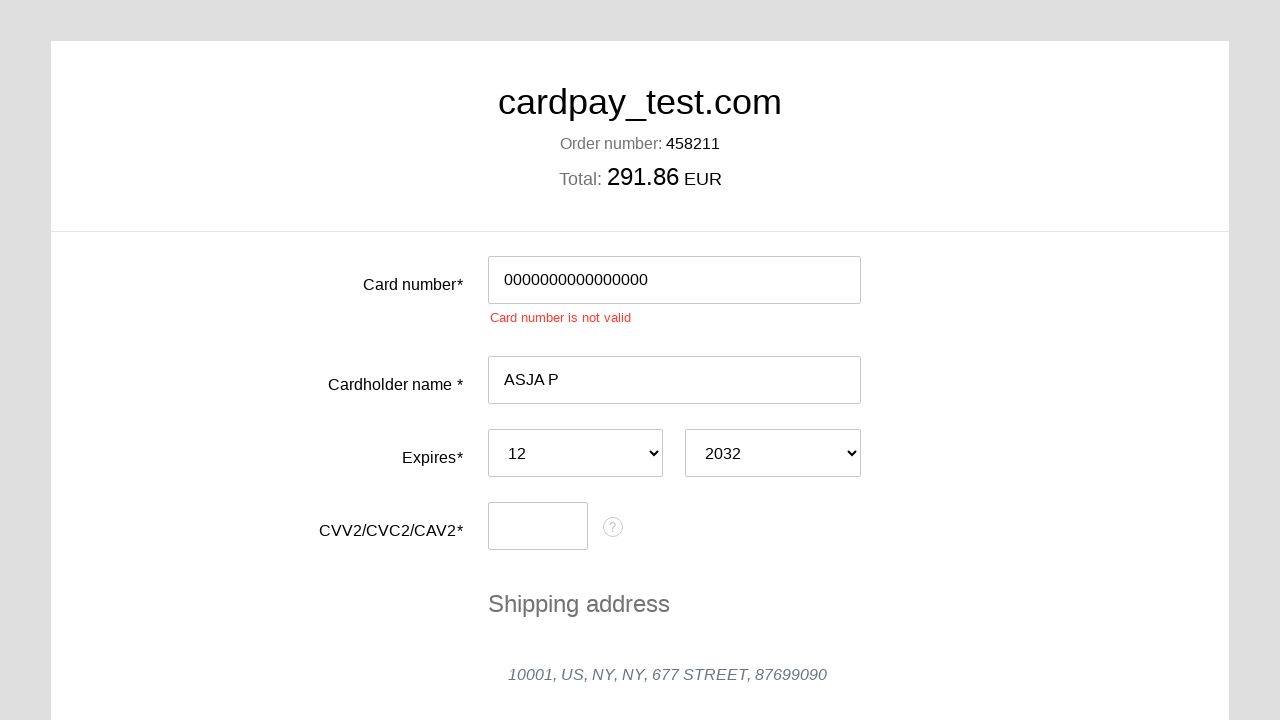

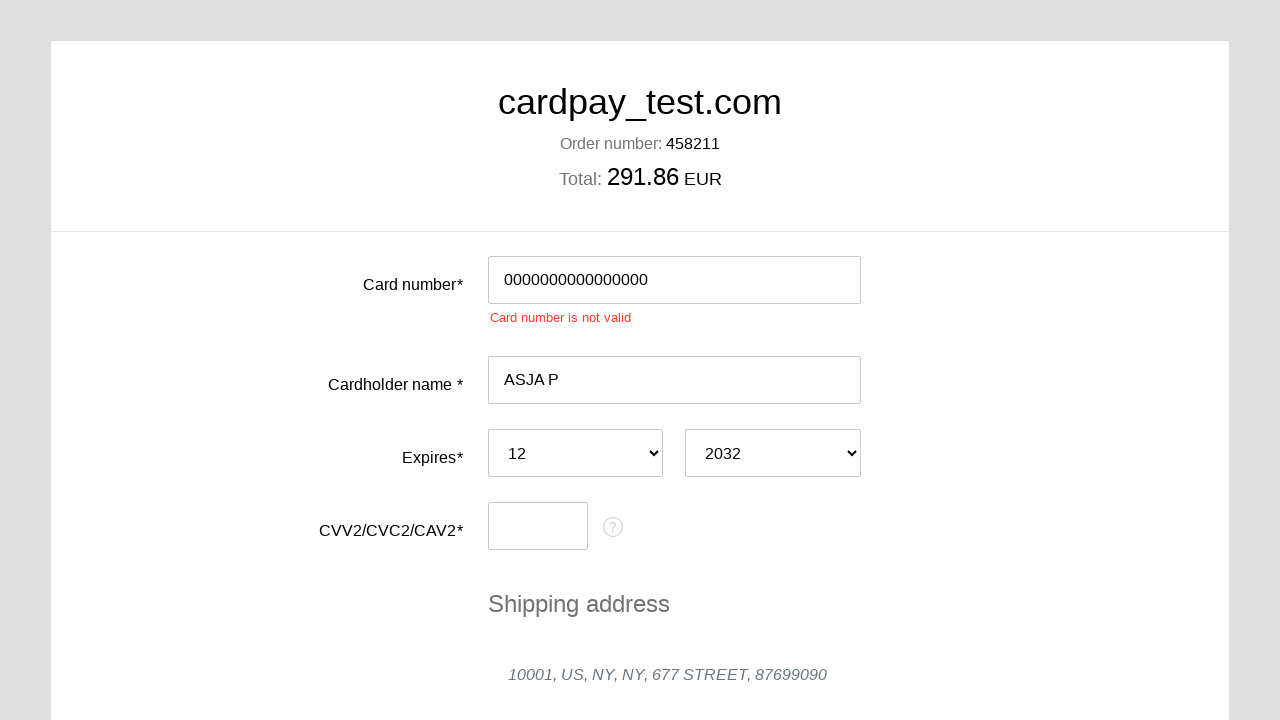